Tests JavaScript alert handling by clicking a button that triggers an alert and then accepting/dismissing the alert dialog

Starting URL: https://omayo.blogspot.com

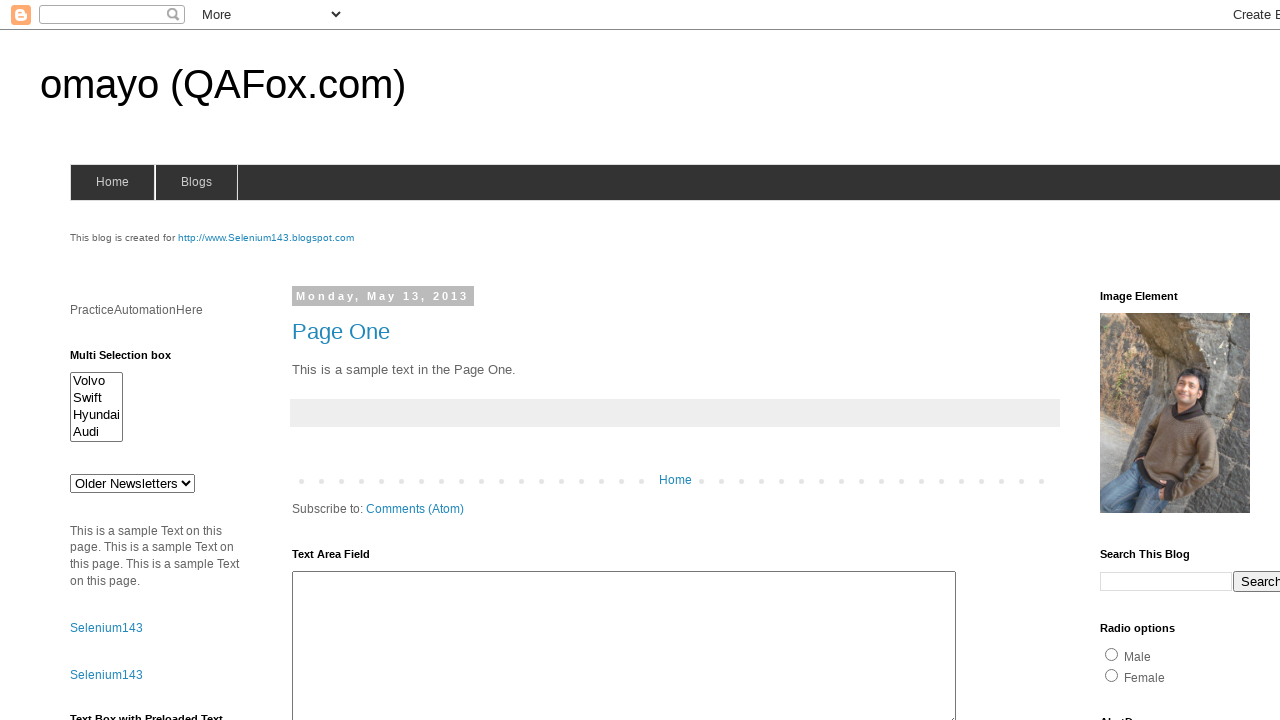

Clicked the alert button to trigger JavaScript alert at (1154, 361) on input#alert1
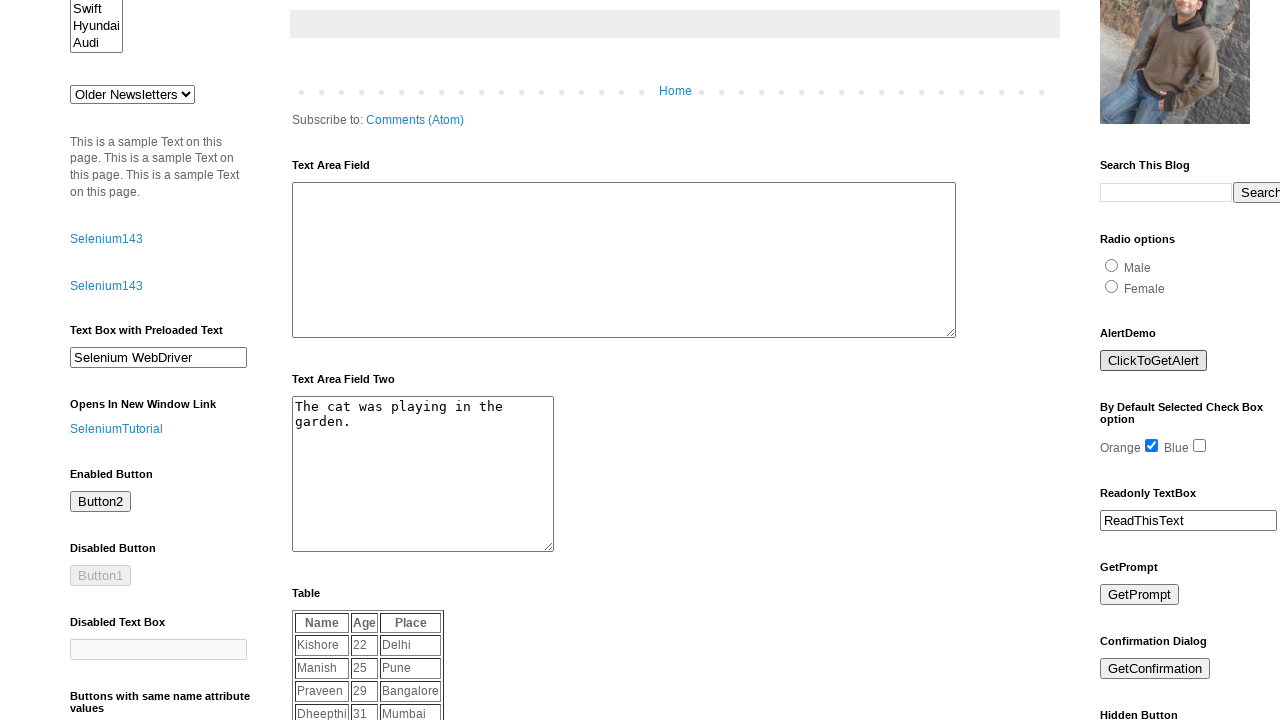

Set up dialog handler to accept alerts
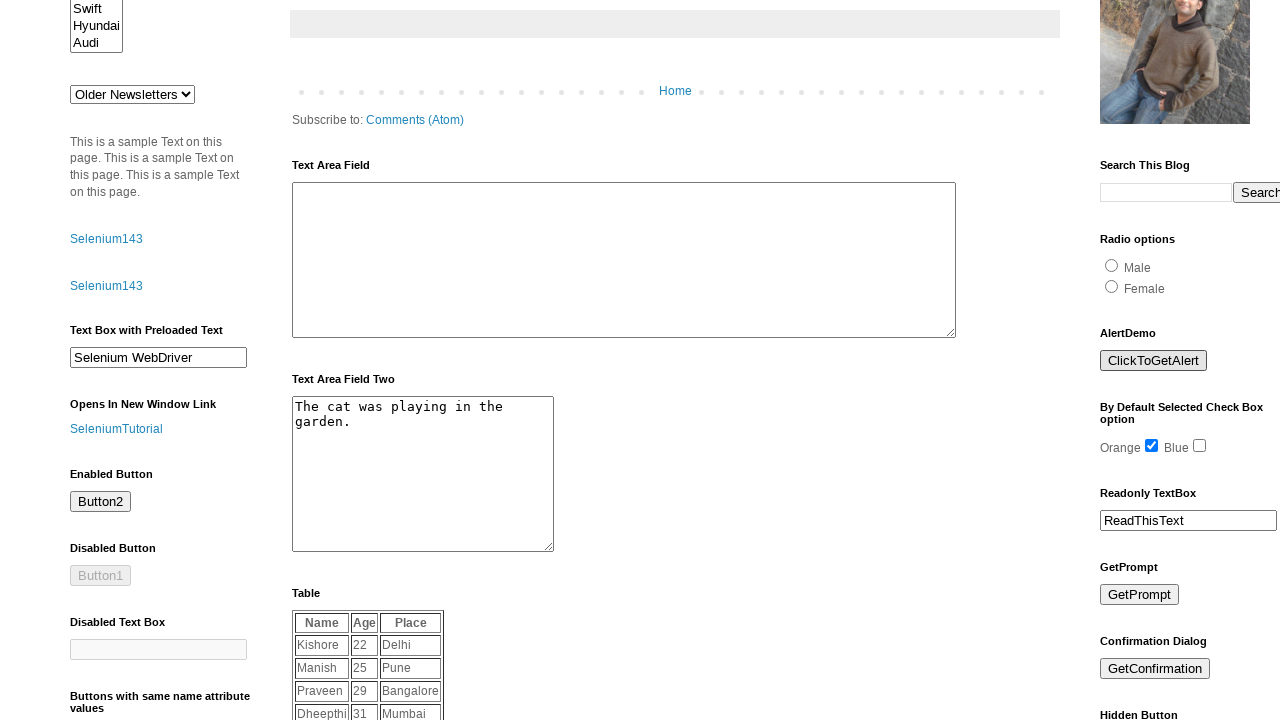

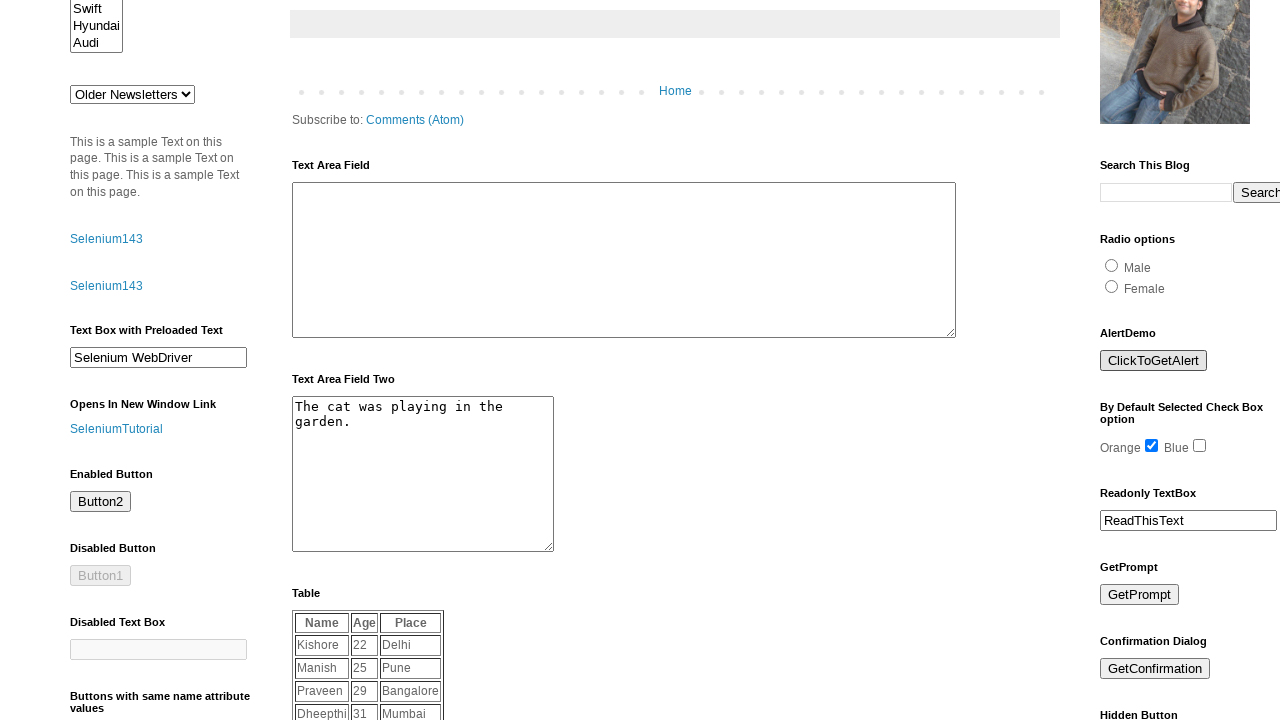